Tests keyboard key press functionality by sending a space key to a target element and verifying the result text displays the correct key pressed.

Starting URL: http://the-internet.herokuapp.com/key_presses

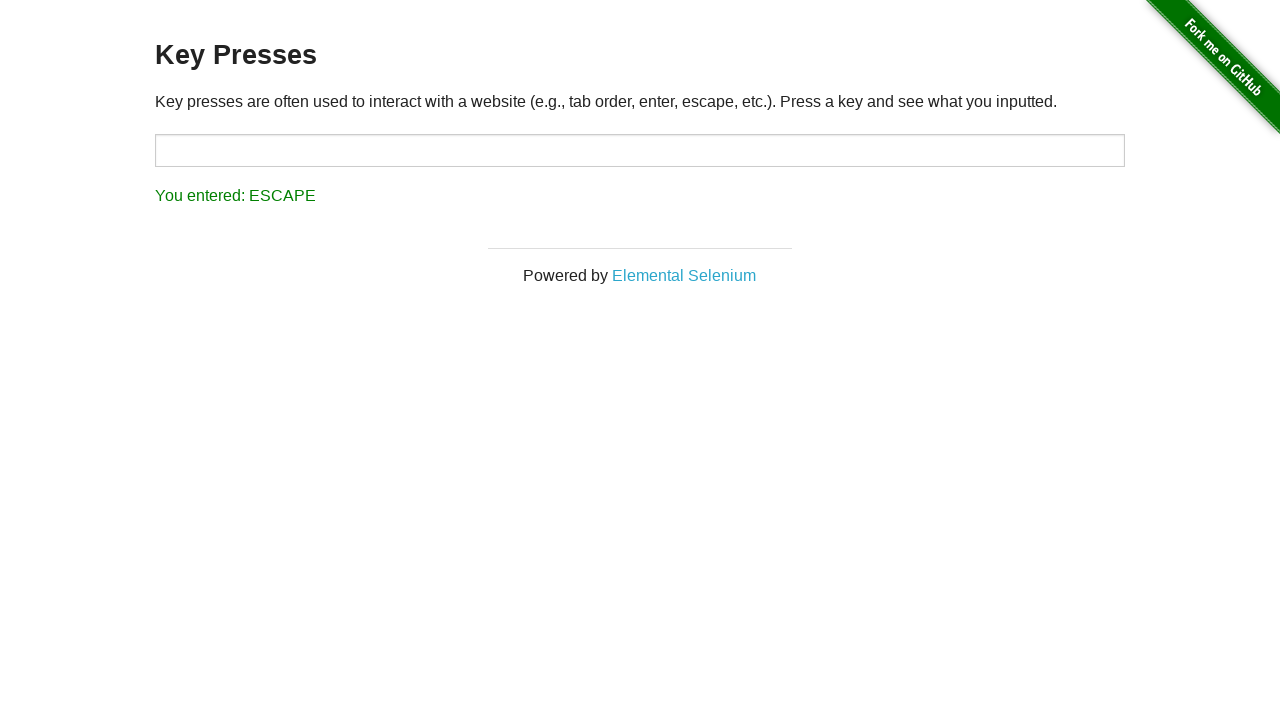

Pressed space key on target element on #target
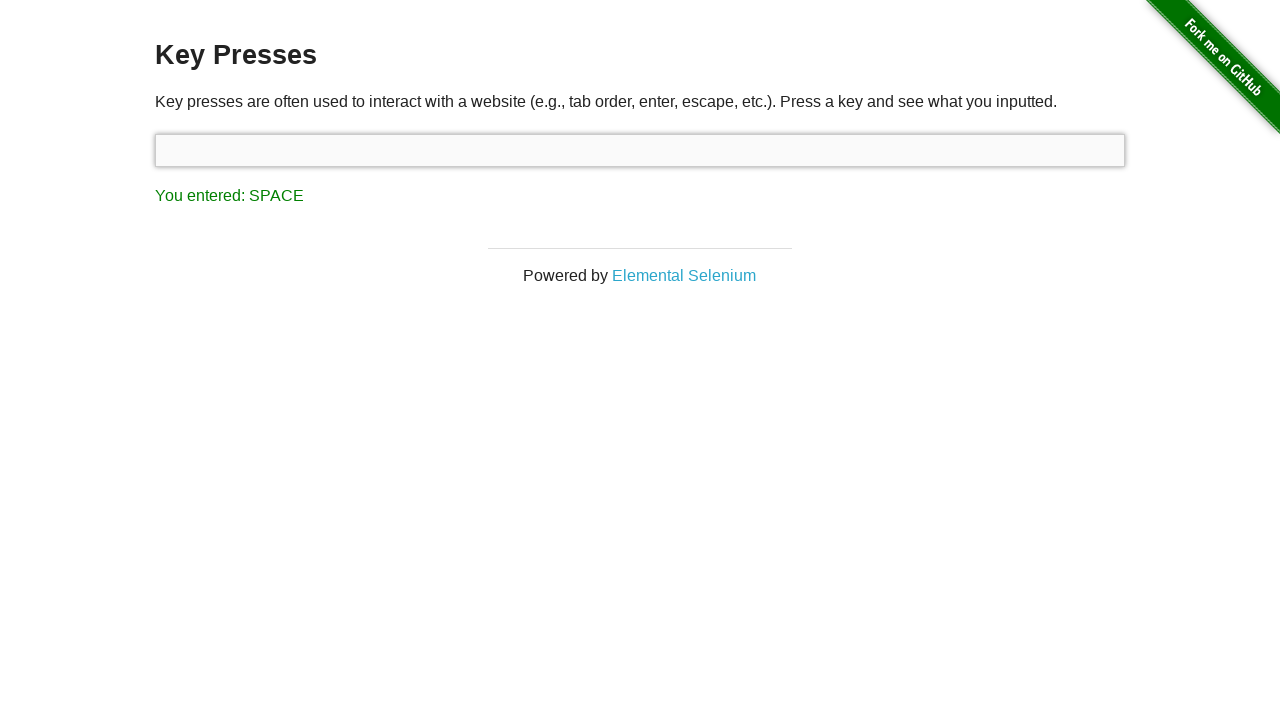

Result element loaded and is visible
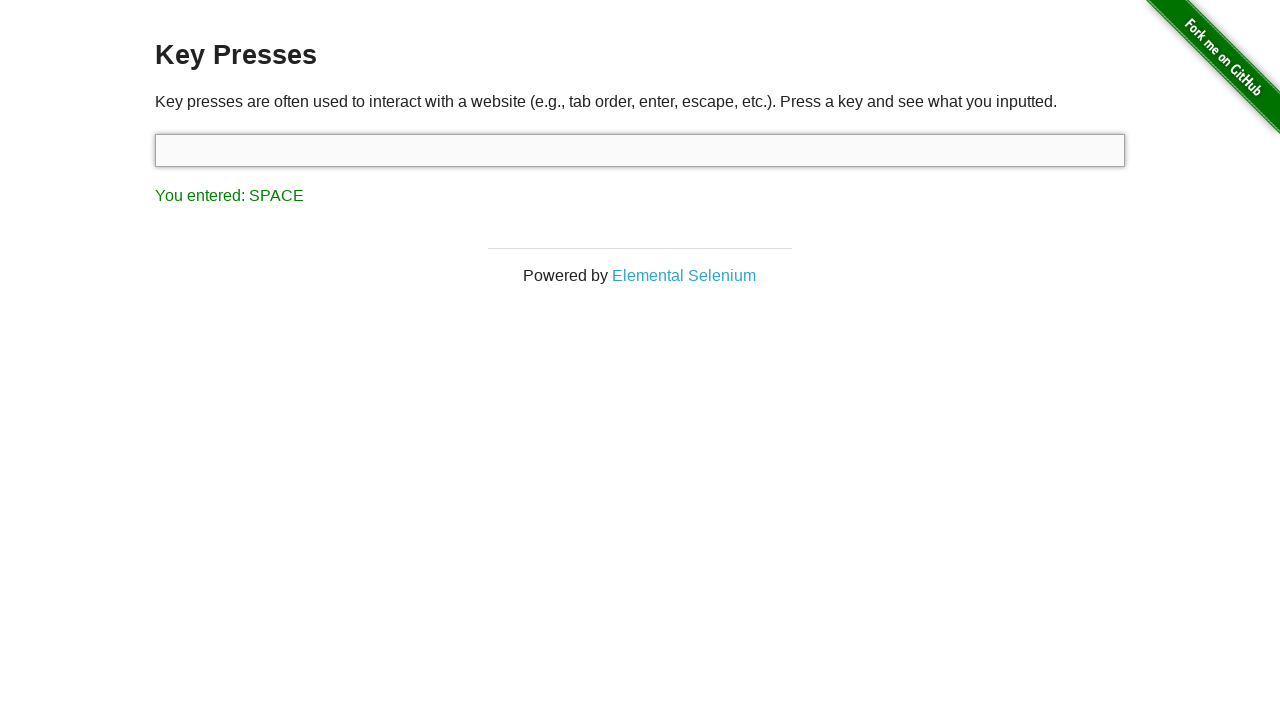

Retrieved result text: 'You entered: SPACE'
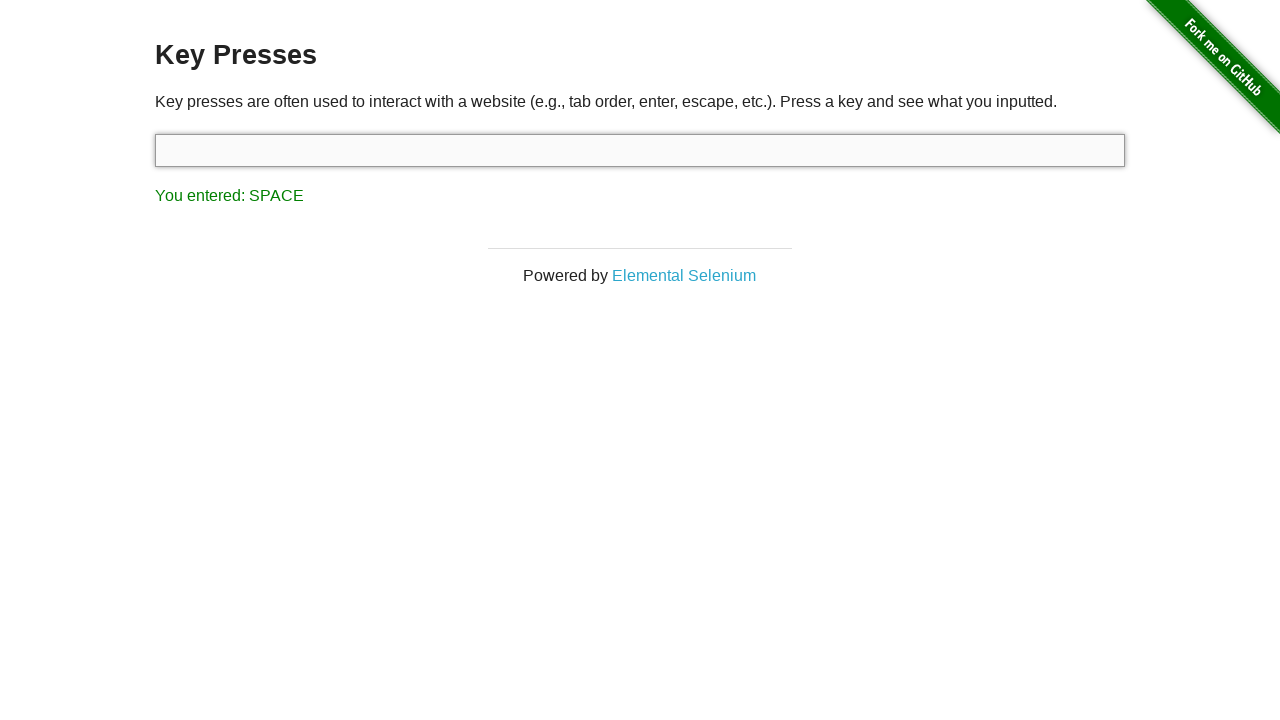

Verified result text matches expected 'You entered: SPACE'
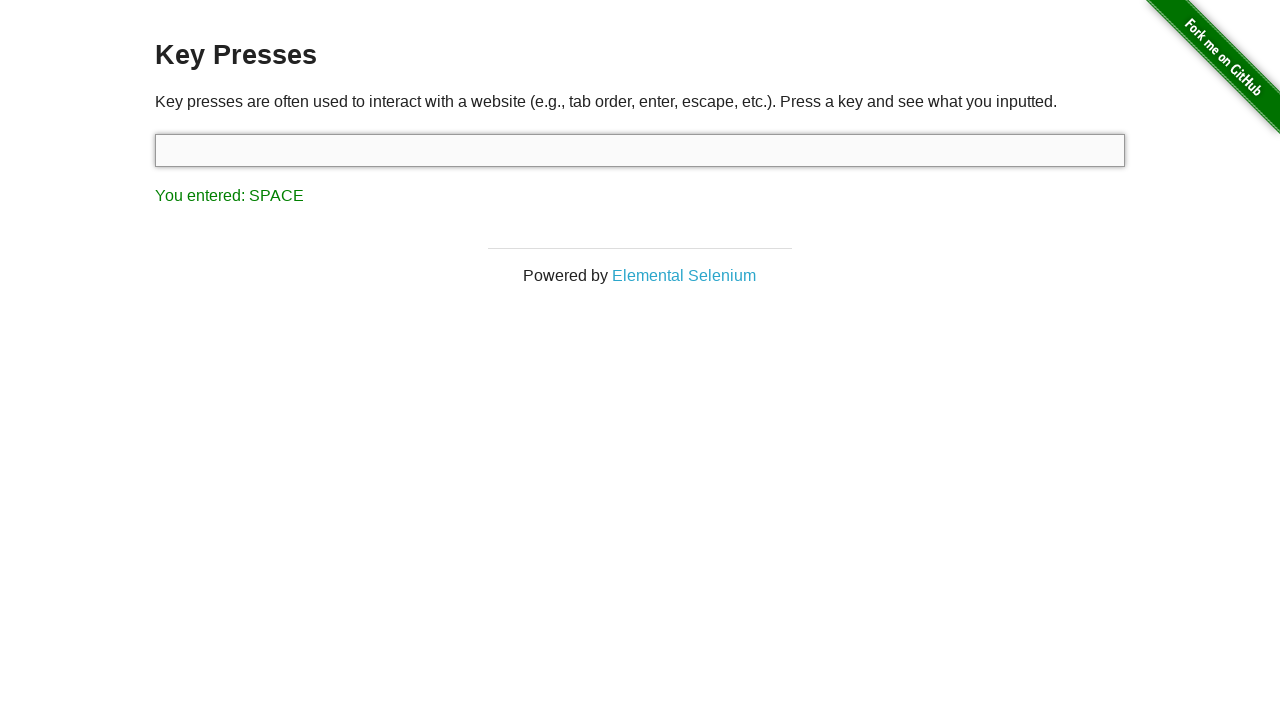

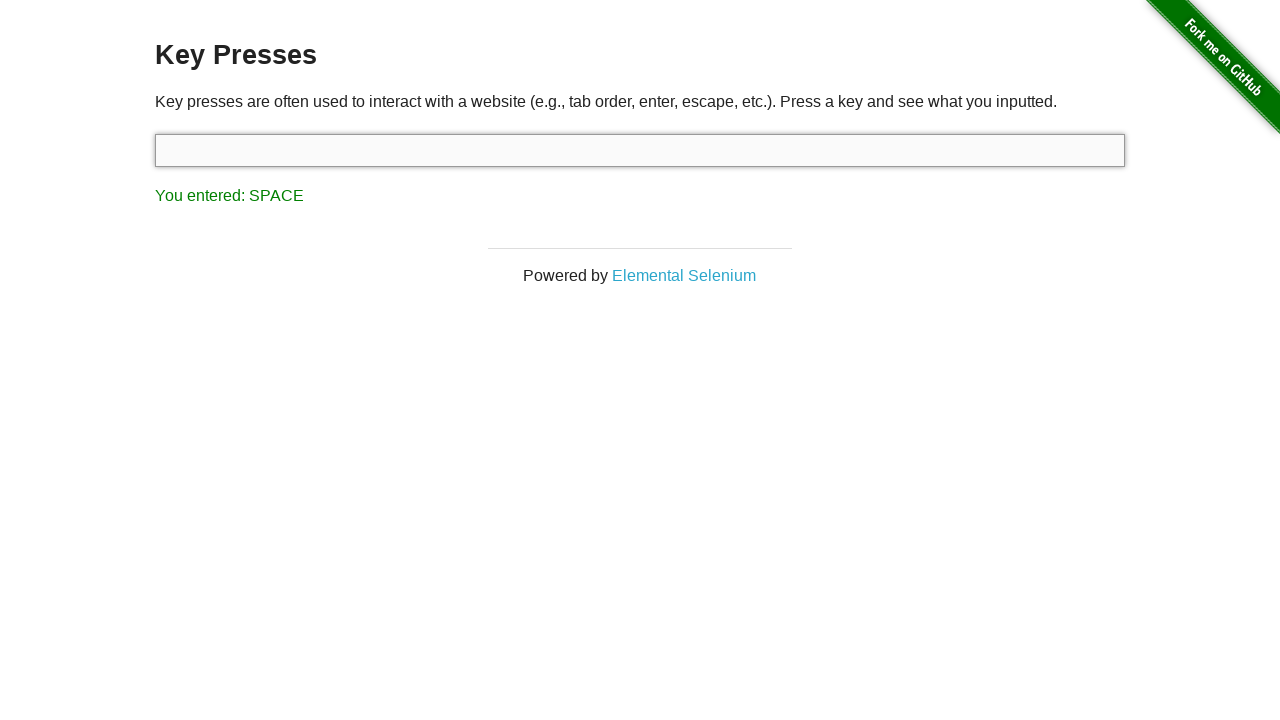